Tests page load functionality by navigating to Snapdeal website with a page load timeout configured, and maximizing the browser window.

Starting URL: http://www.snapdeal.com

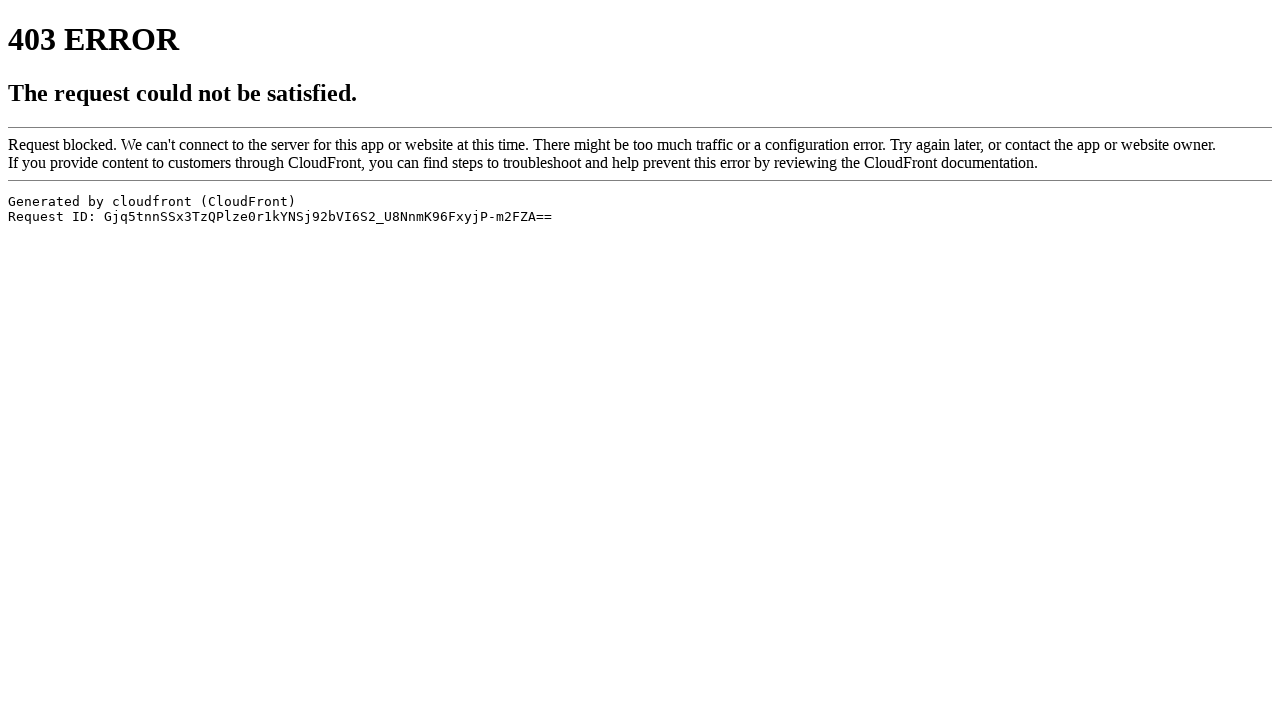

Set page load timeout to 10 seconds
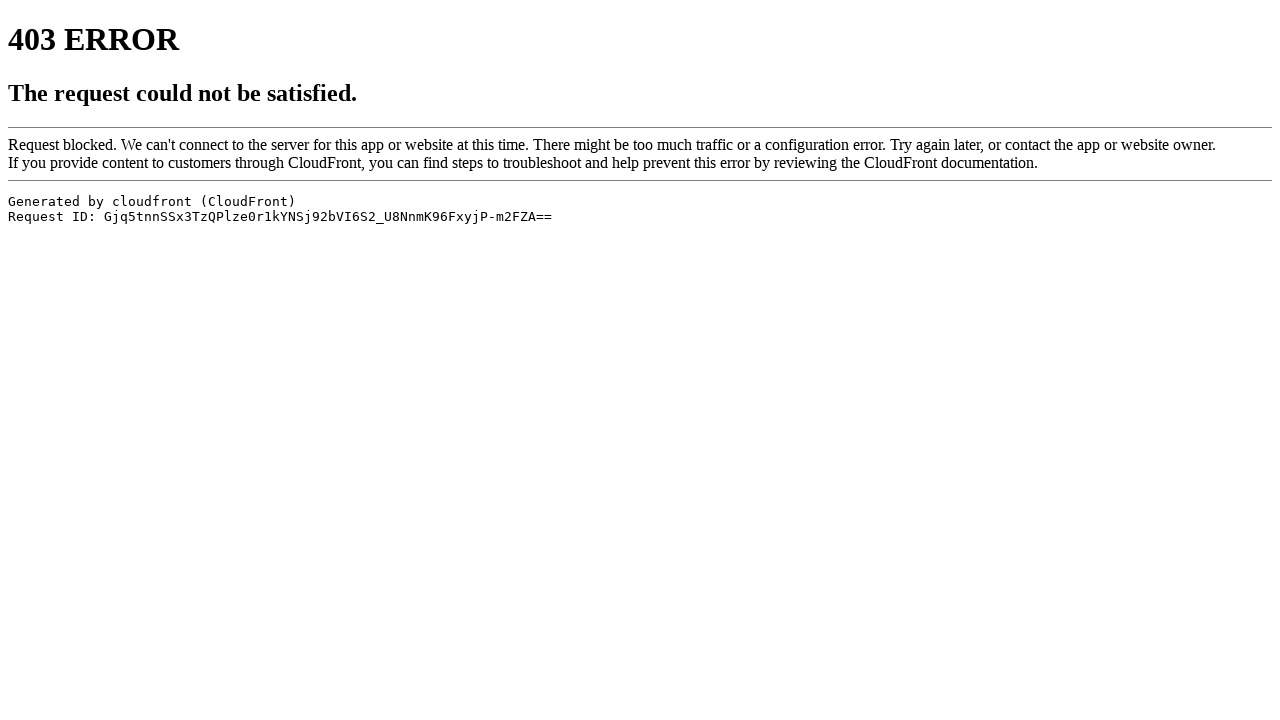

Maximized browser window to 1920x1080
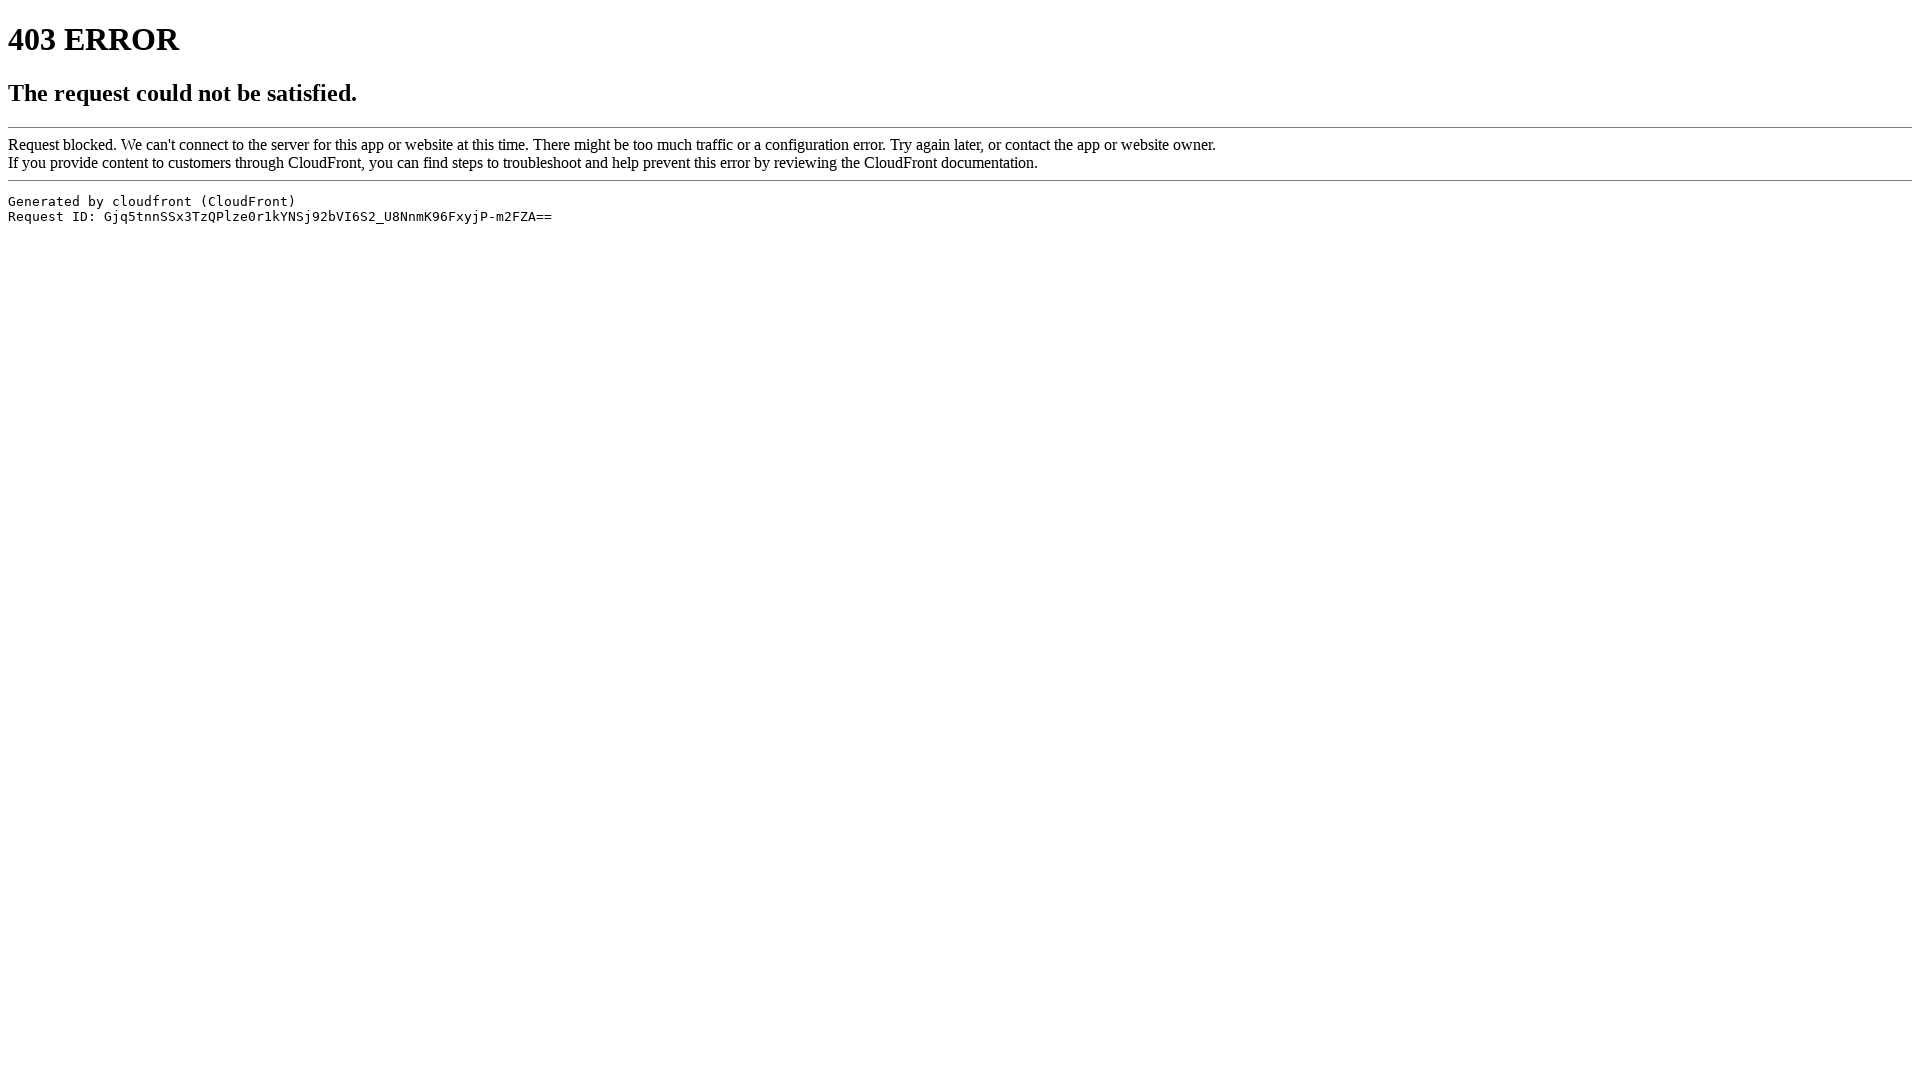

Navigated to Snapdeal website
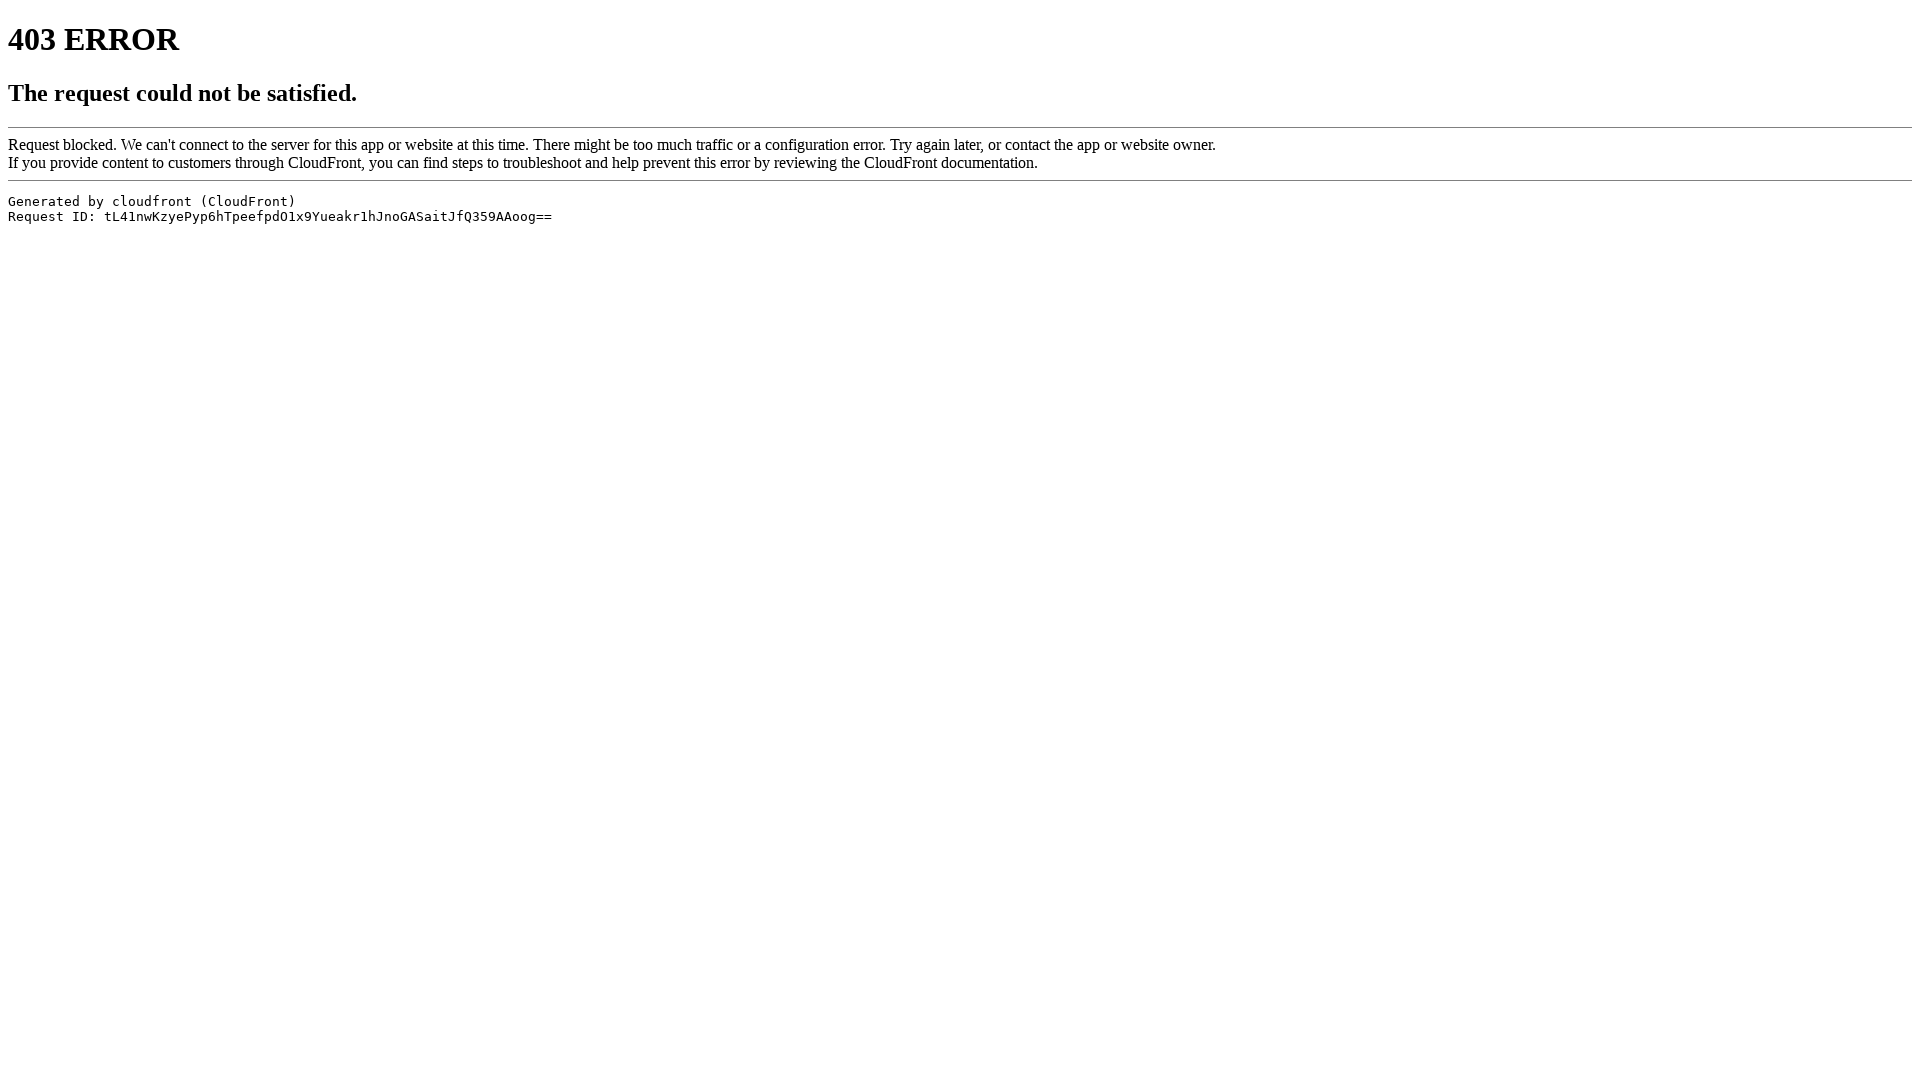

Page fully loaded
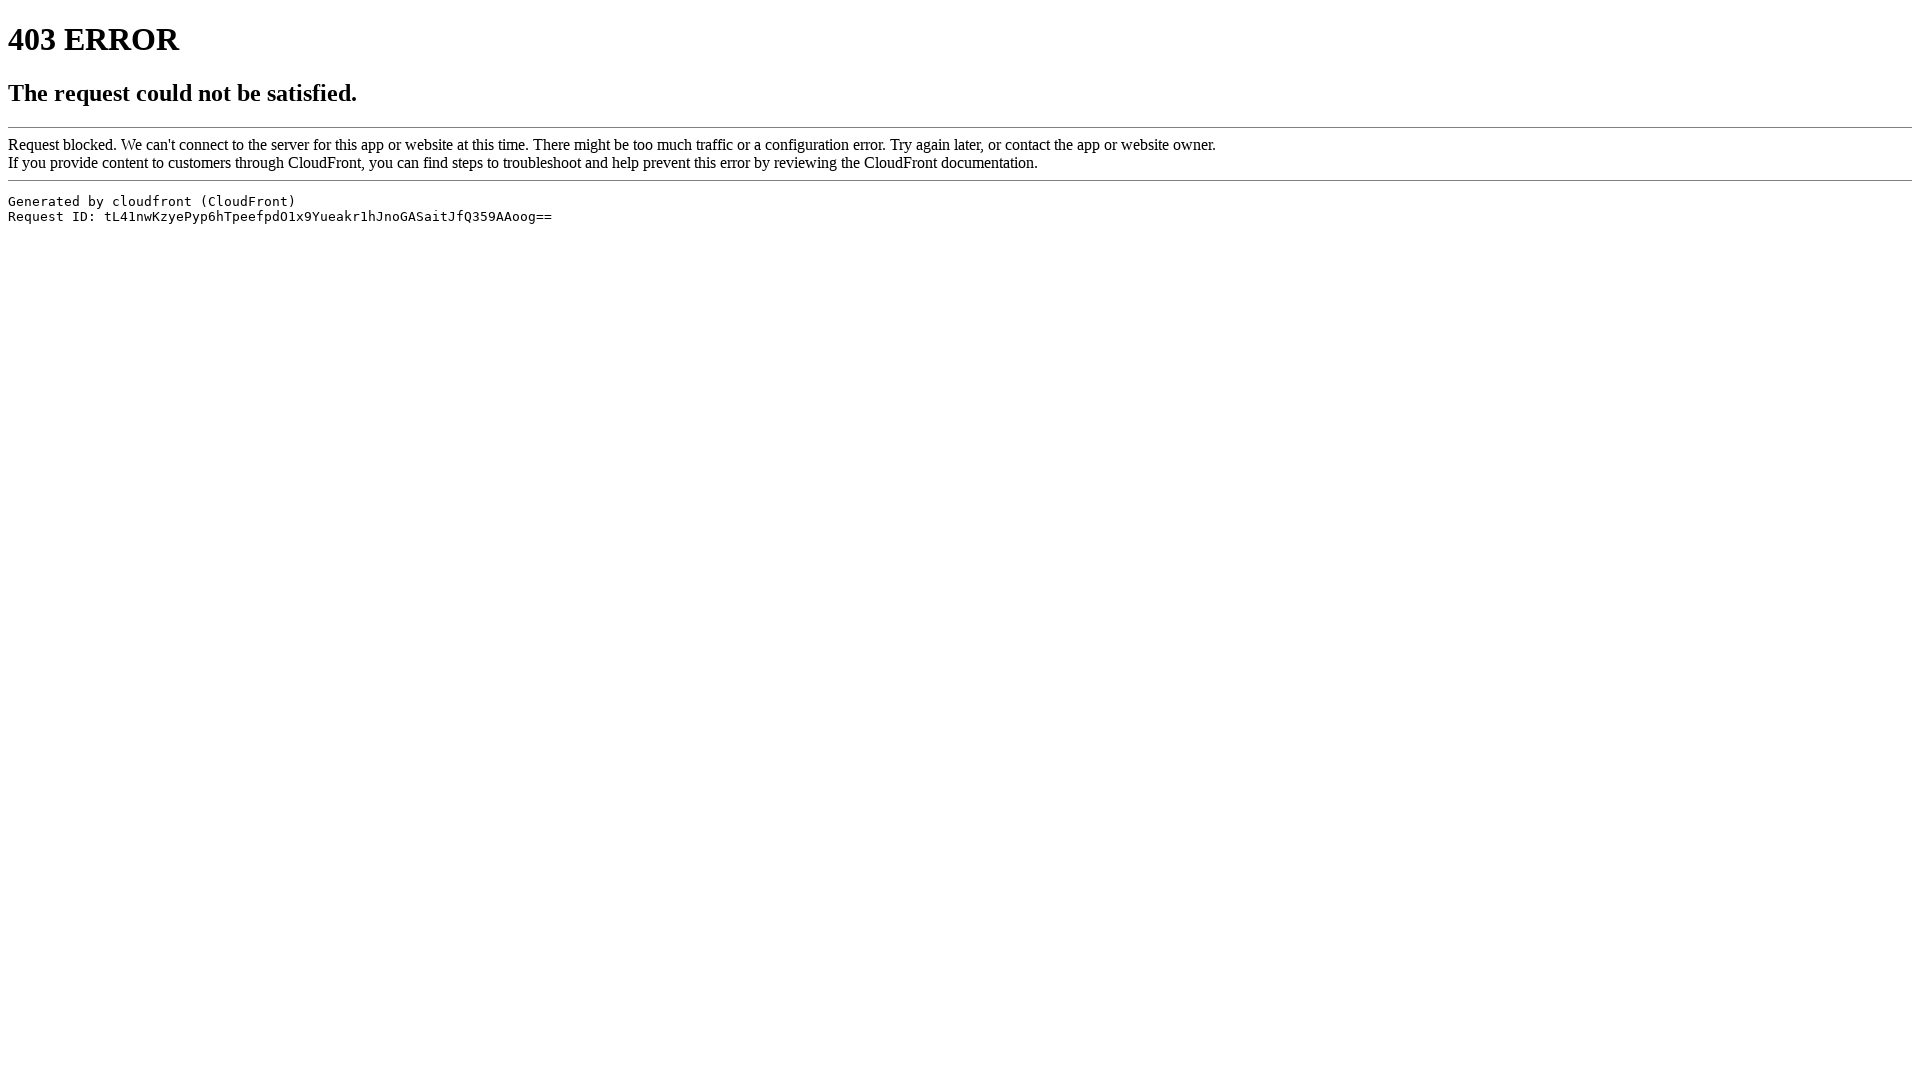

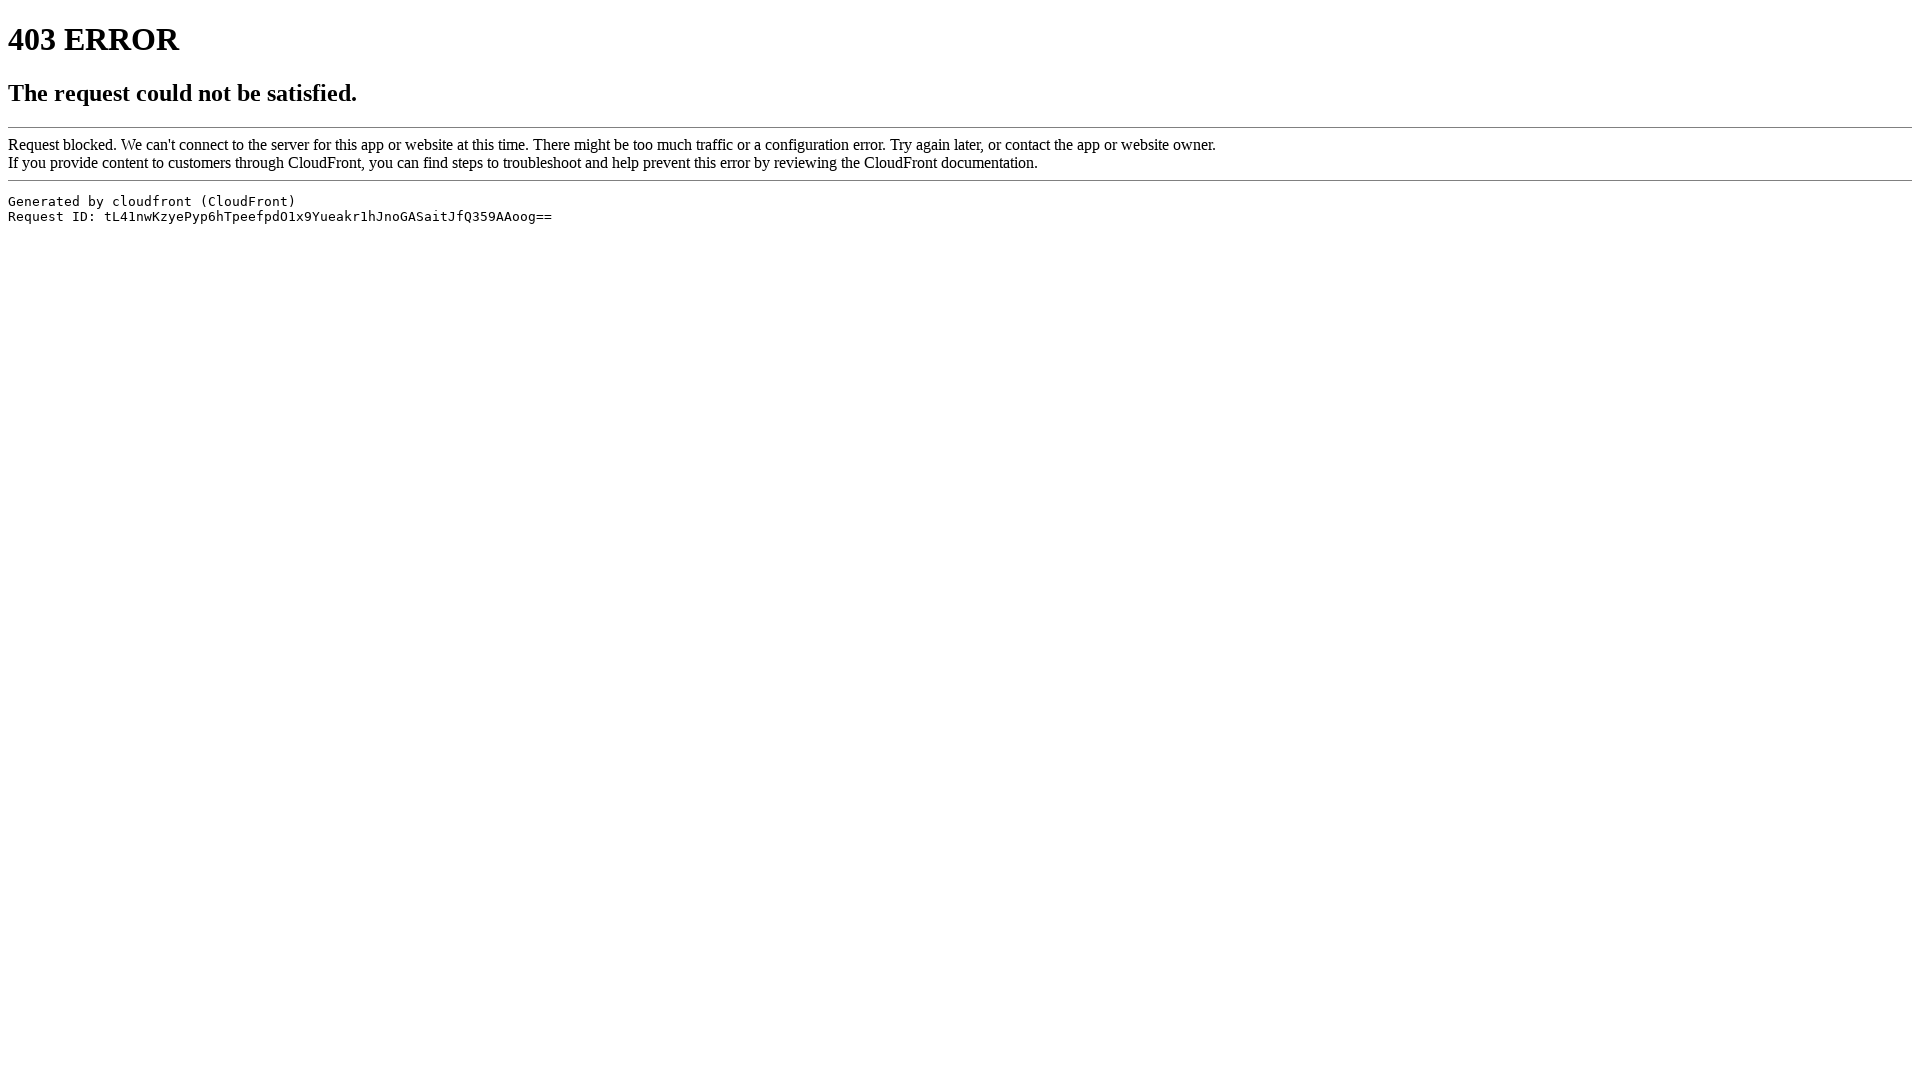